Navigates to a test automation practice site and verifies that a product table is present with rows and columns of data.

Starting URL: https://testautomationpractice.blogspot.com/

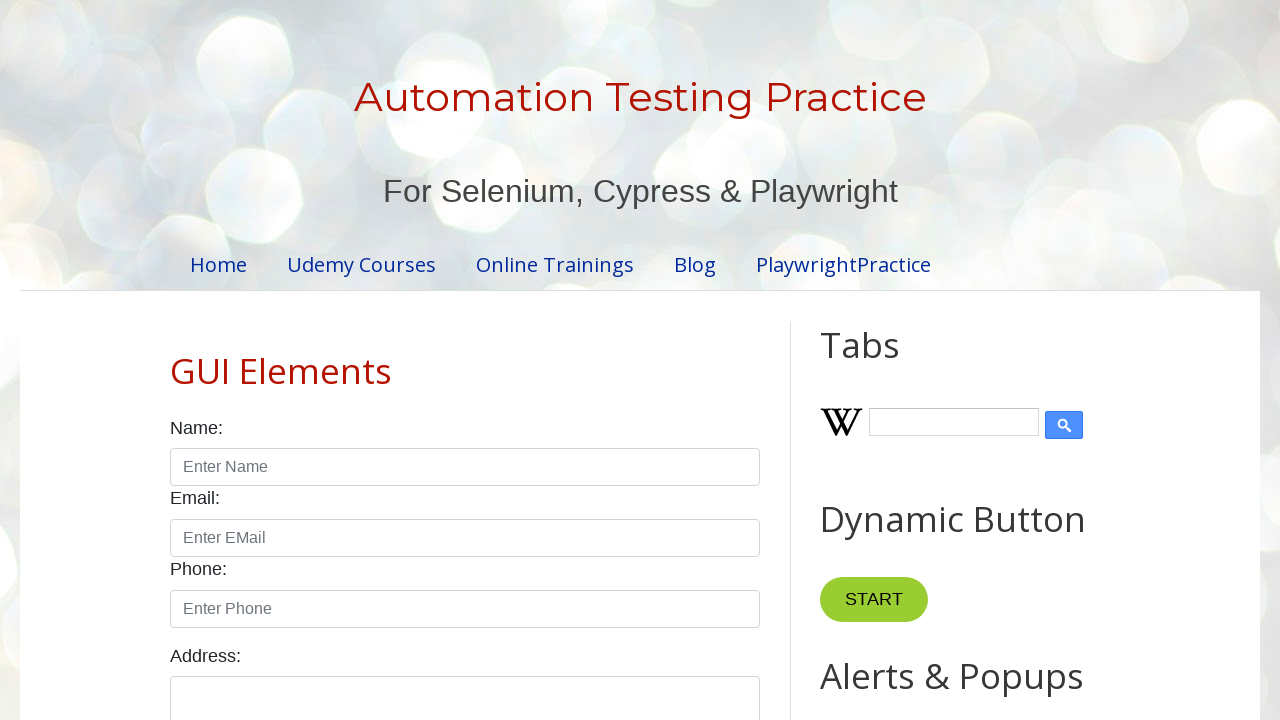

Navigated to test automation practice site
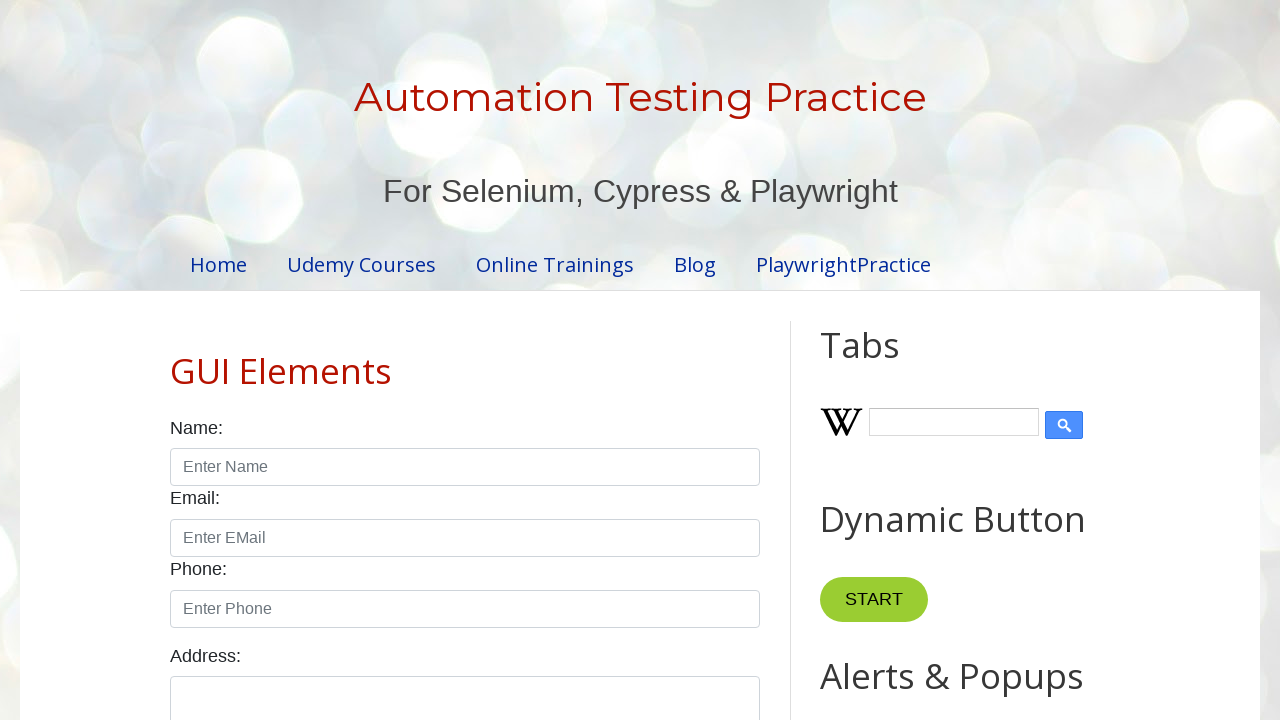

Product table is now visible
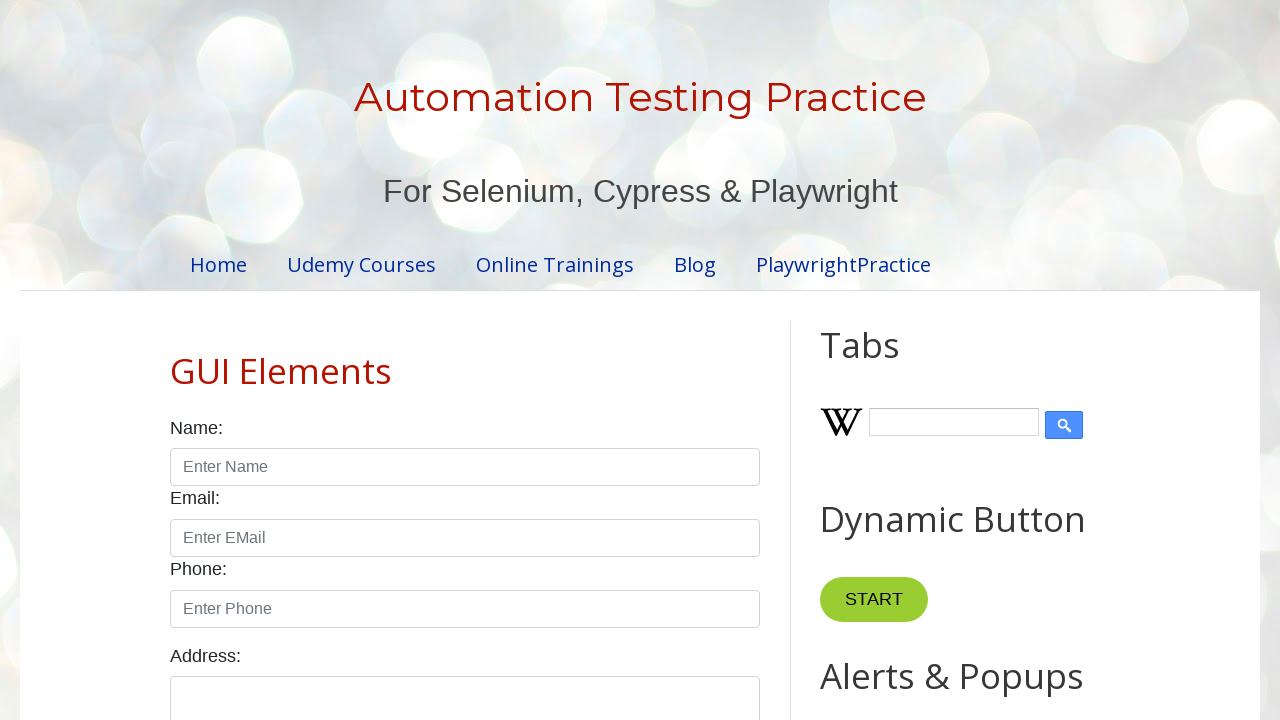

Table header row with column headers is present
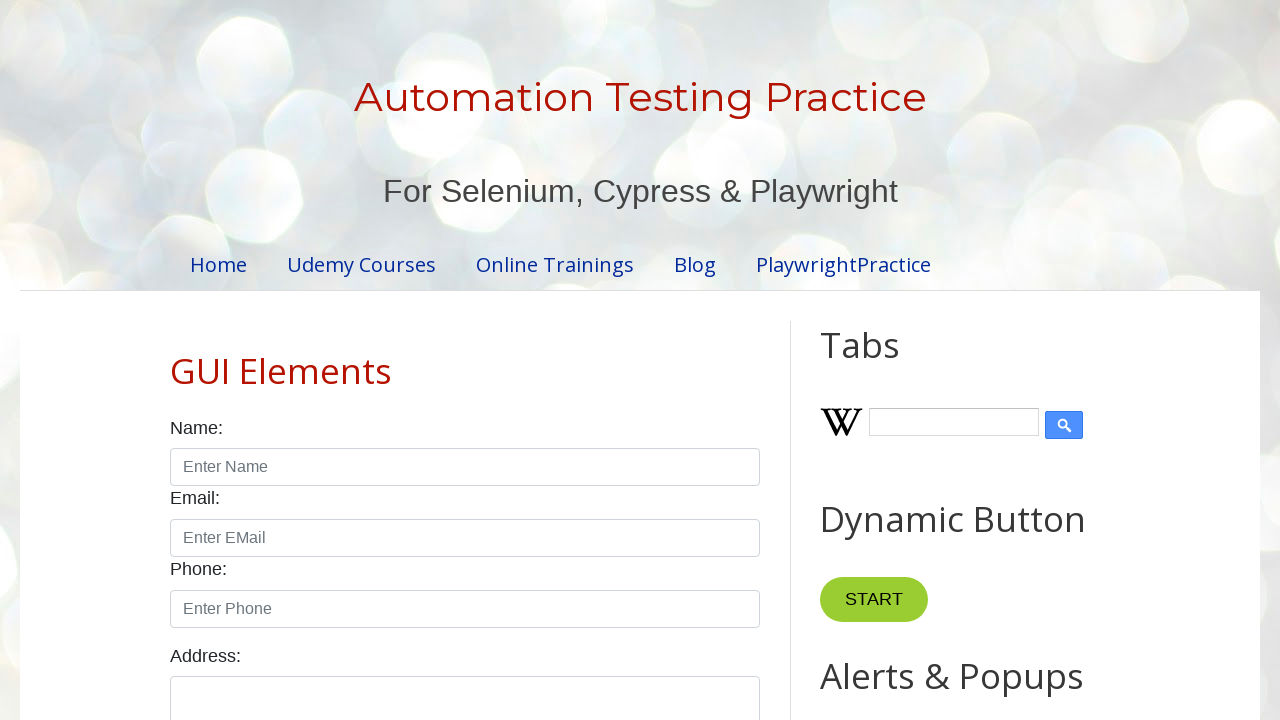

Table contains data rows with product information
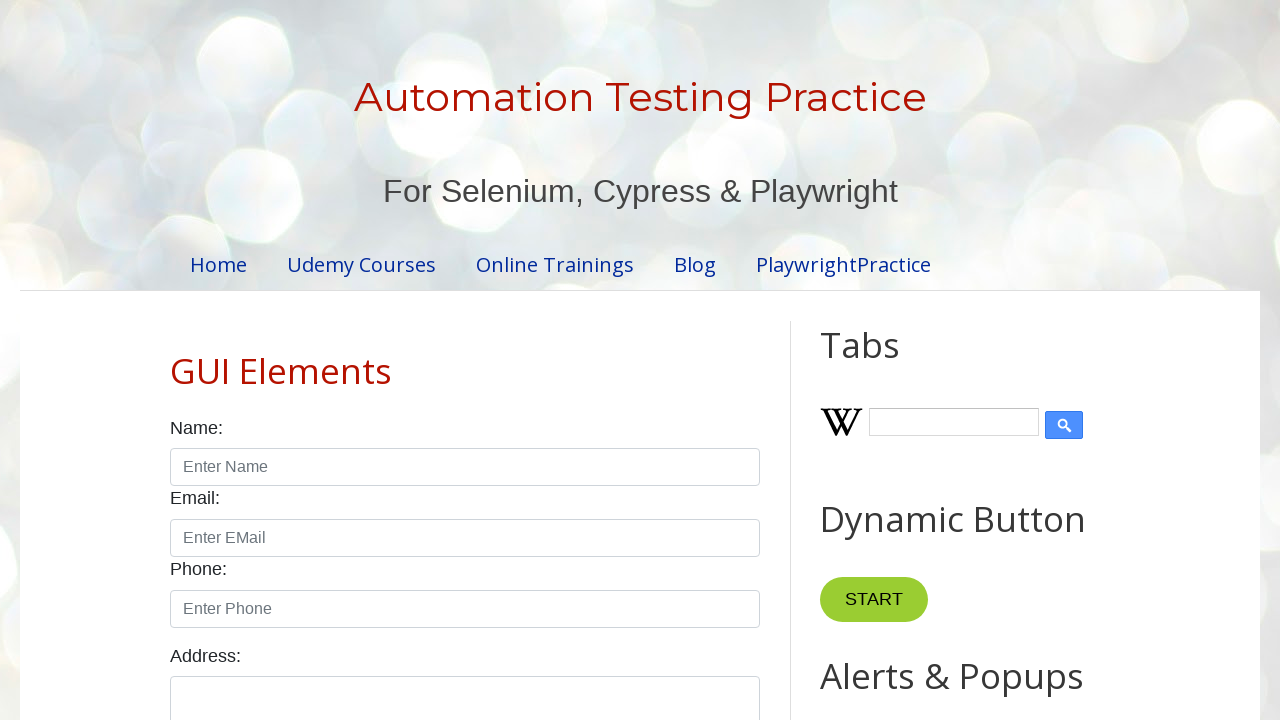

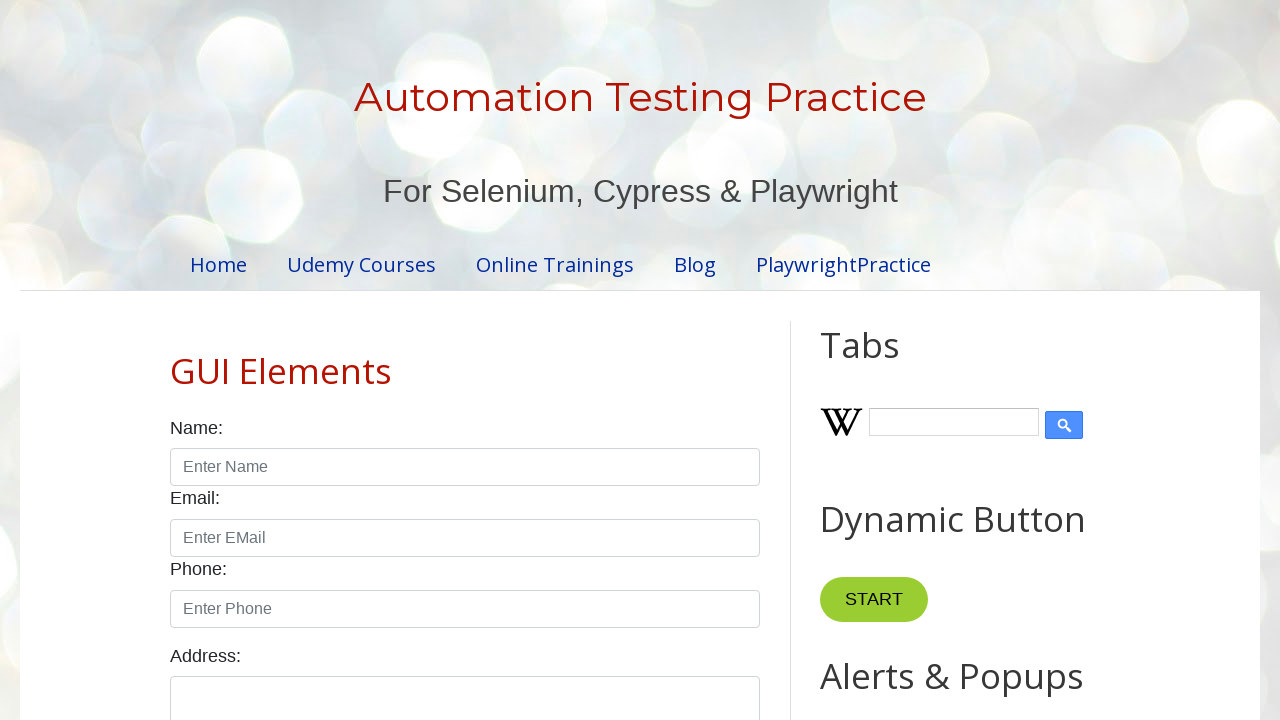